Tests opening and closing a small modal dialog, then verifying the large modal button is still visible

Starting URL: https://demoqa.com/modal-dialogs

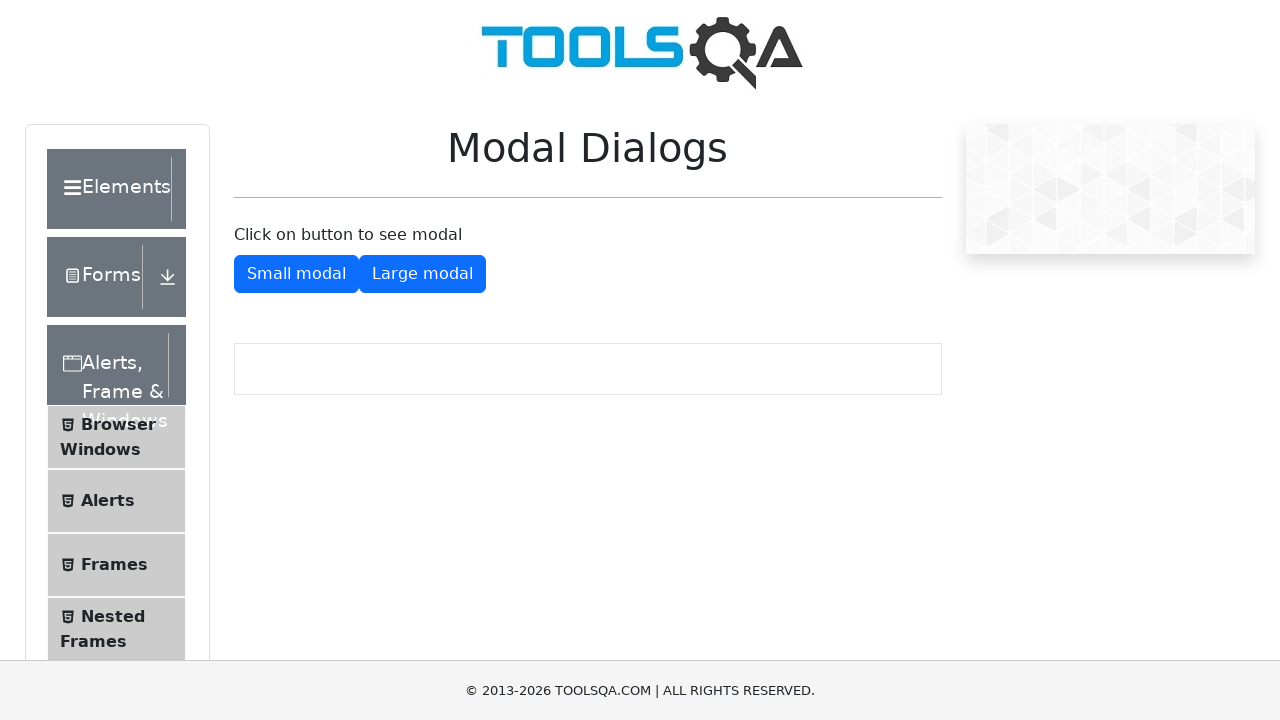

Clicked button to open small modal dialog at (296, 274) on #showSmallModal
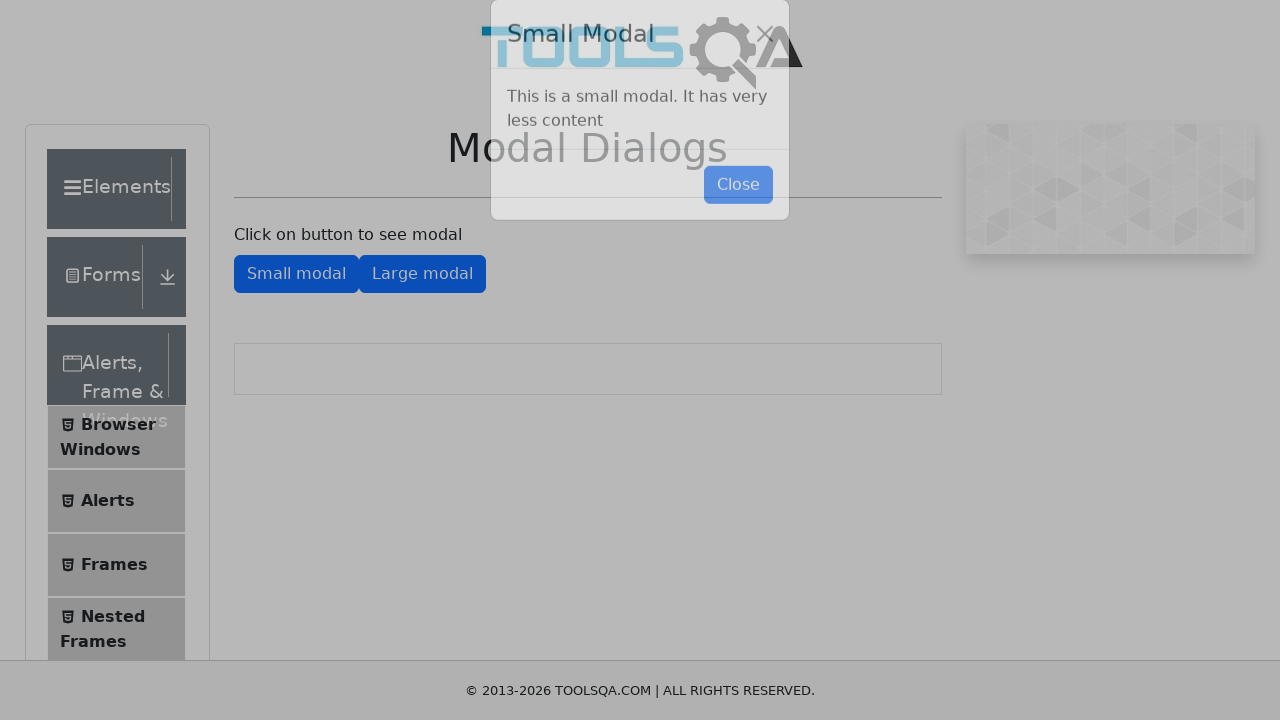

Clicked button to close small modal dialog at (738, 214) on #closeSmallModal
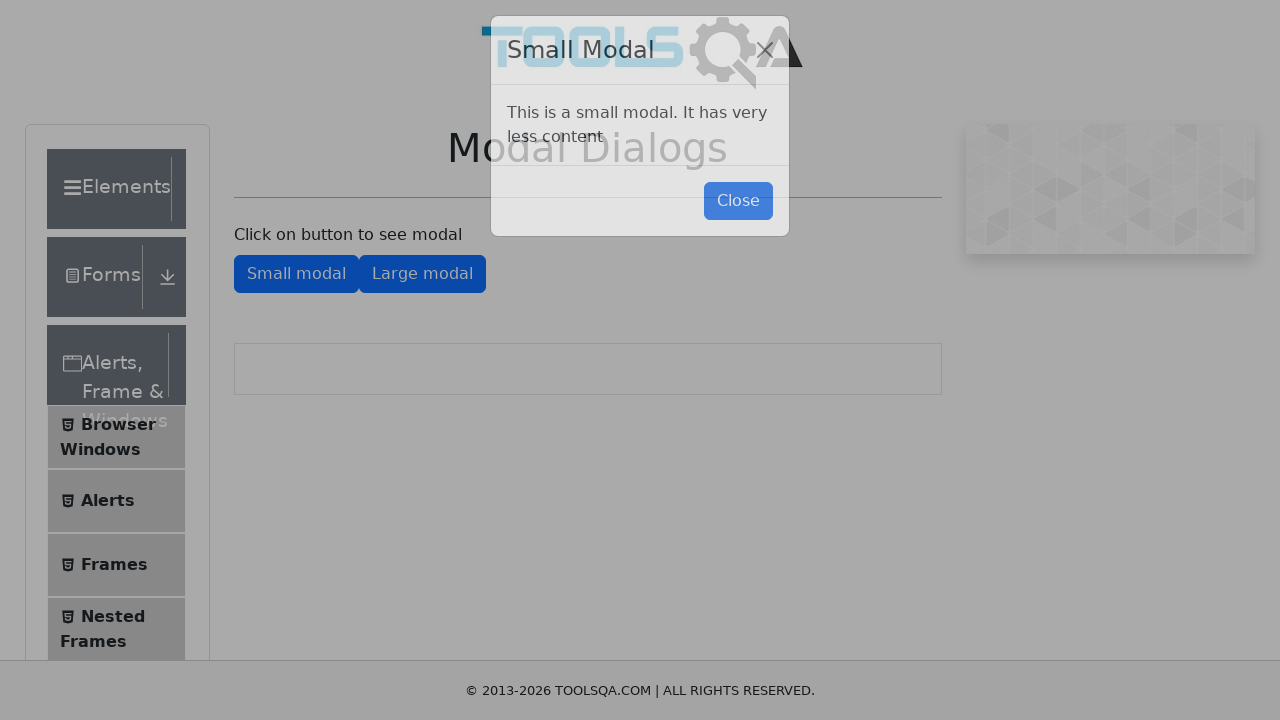

Verified large modal button is visible after small modal was closed
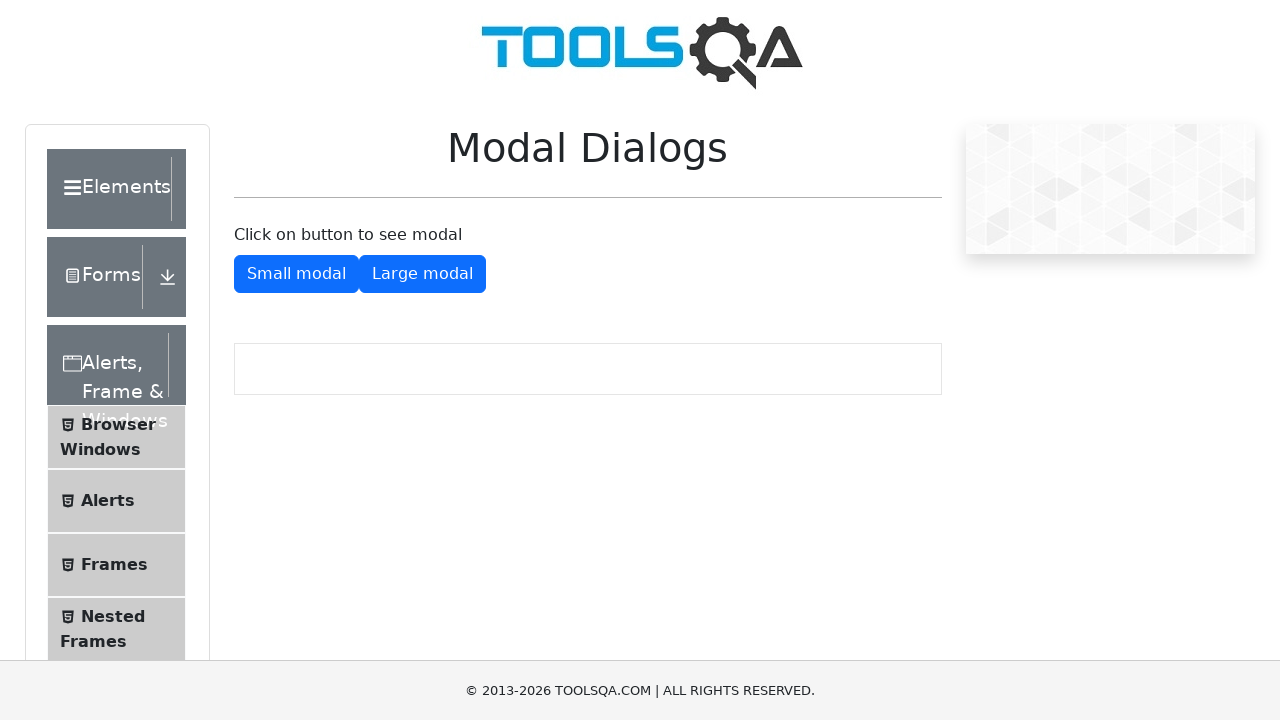

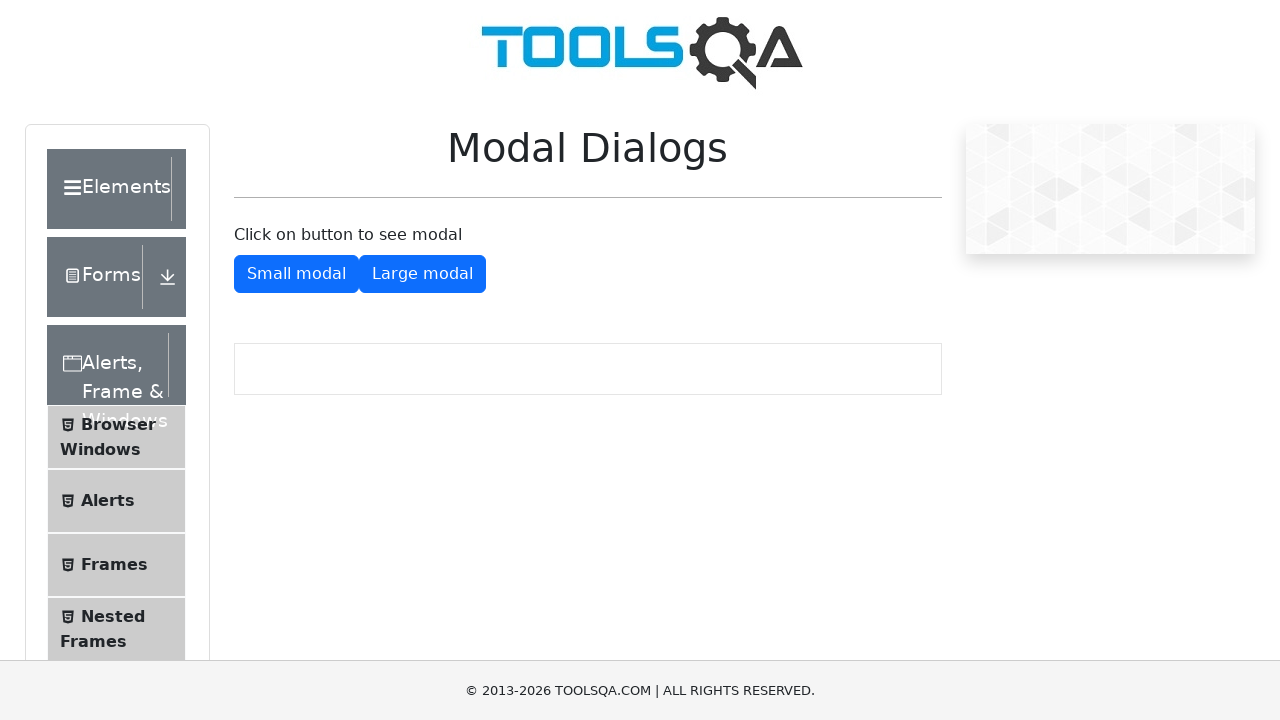